Simply navigates to the Daraz Bangladesh homepage

Starting URL: https://www.daraz.com.bd/

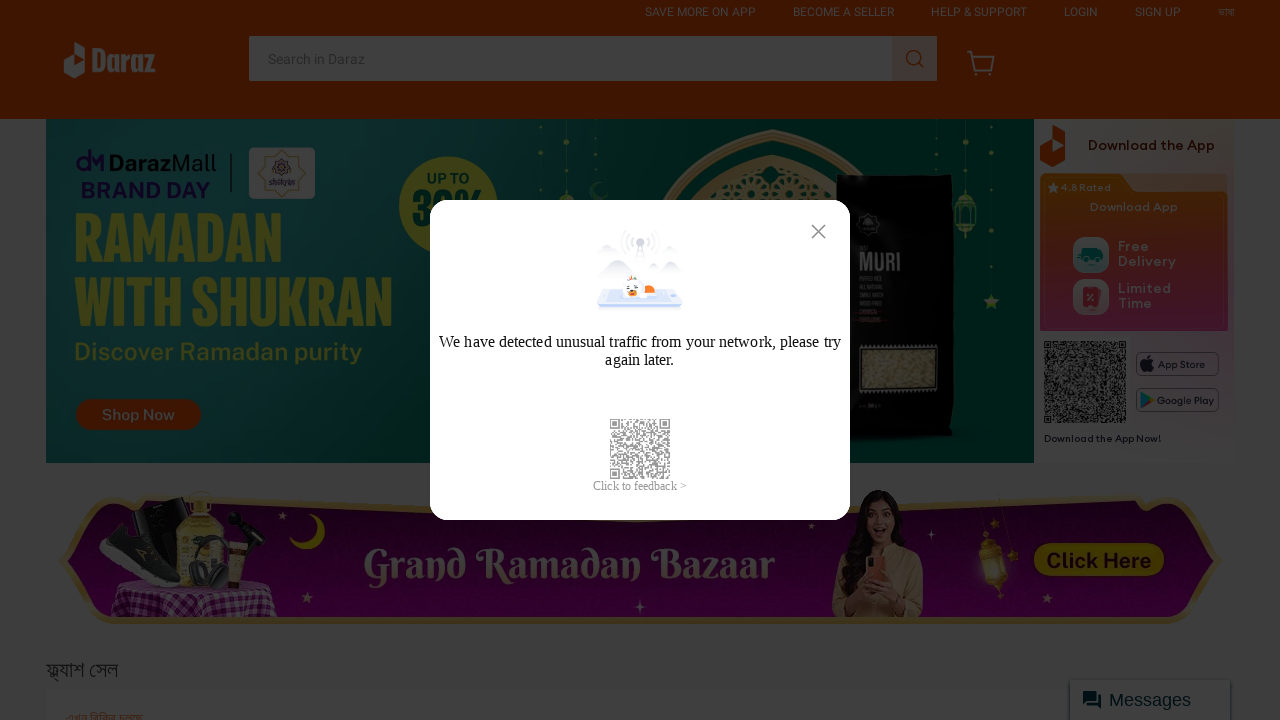

Waited for Daraz Bangladesh homepage to load with networkidle state
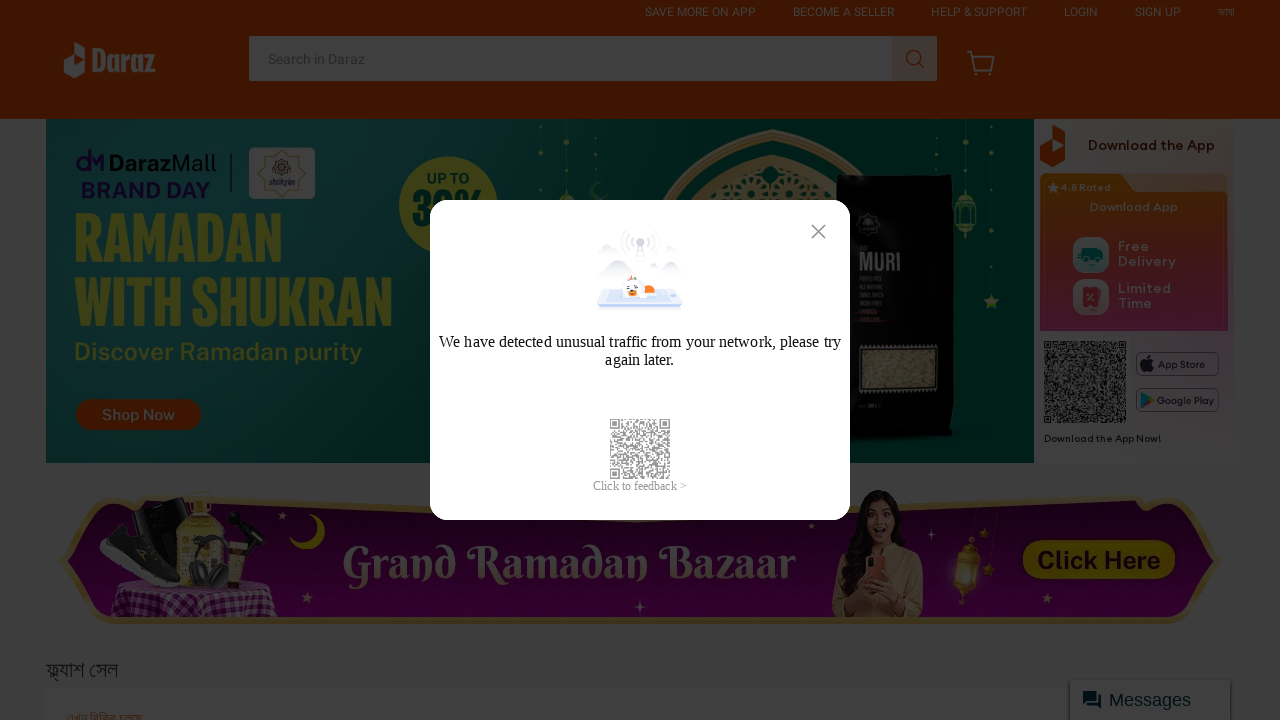

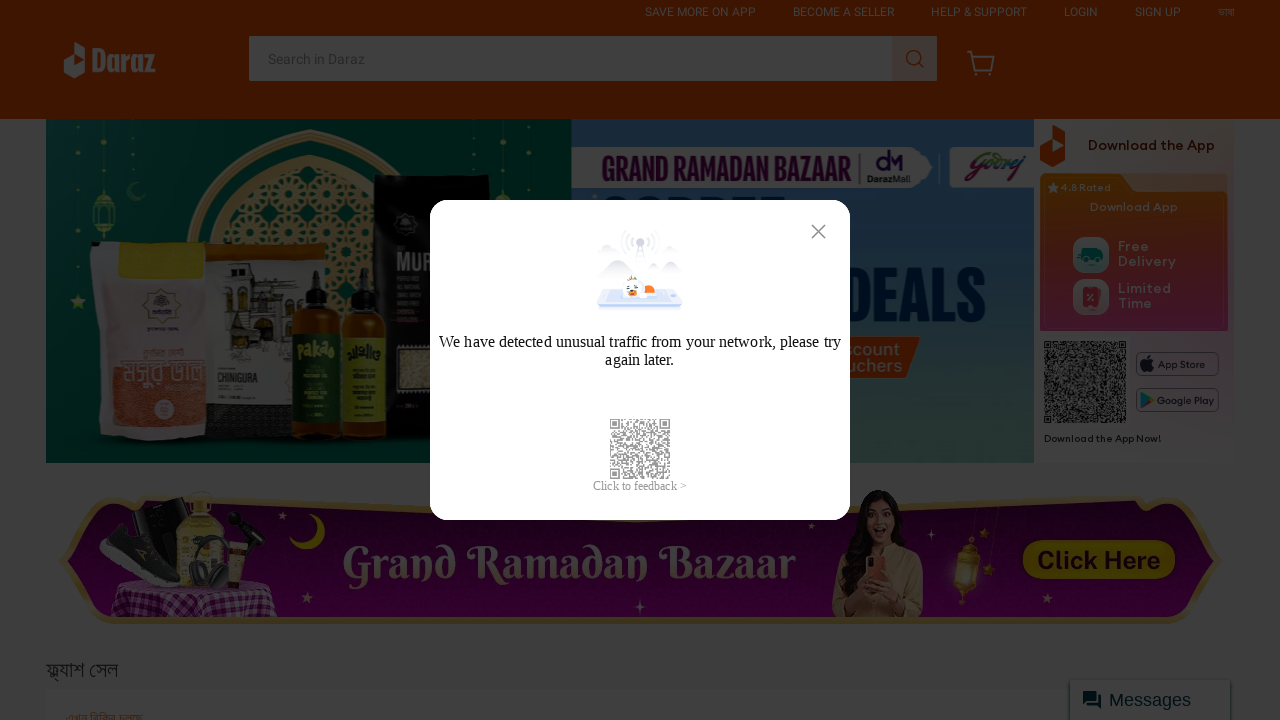